Tests form submission on an Angular practice page by filling in email, name, password fields, checking a checkbox, and submitting the form

Starting URL: https://rahulshettyacademy.com/angularpractice/

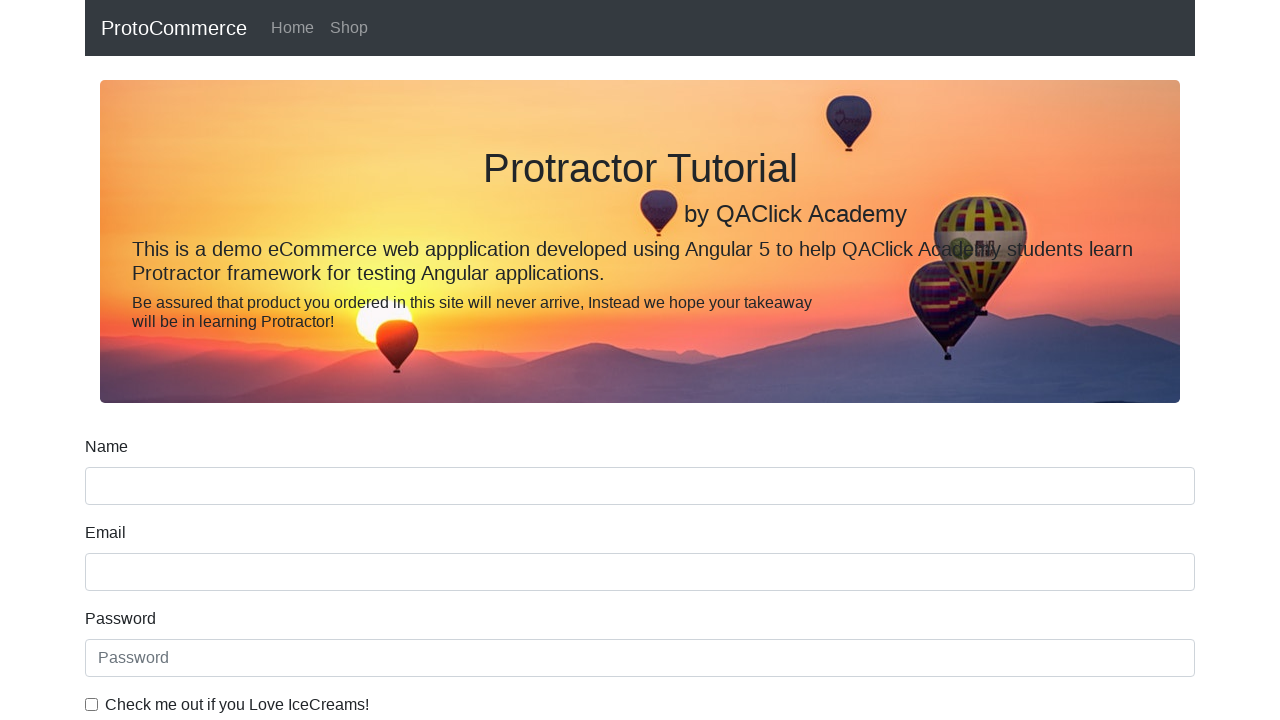

Filled email field with 'testuser@example.com' on input[name='email']
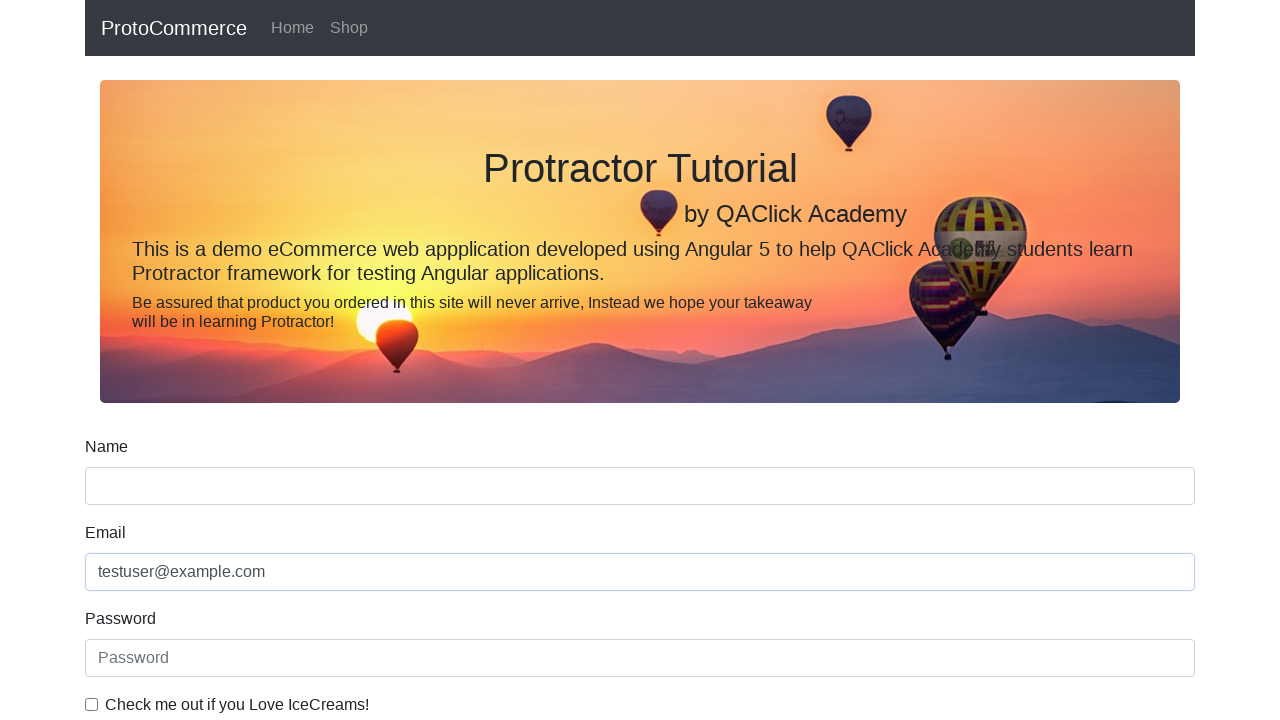

Filled name field with 'John Smith' on input[name='name']
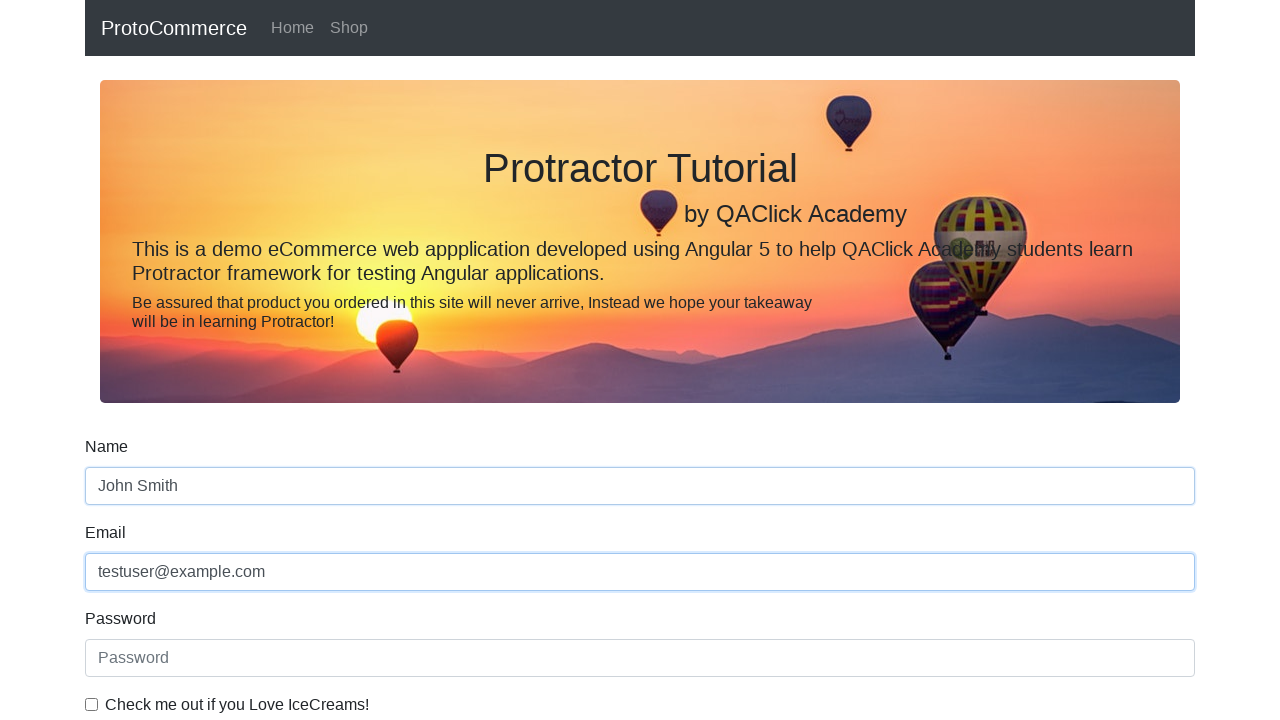

Filled password field with 'SecurePass456' on #exampleInputPassword1
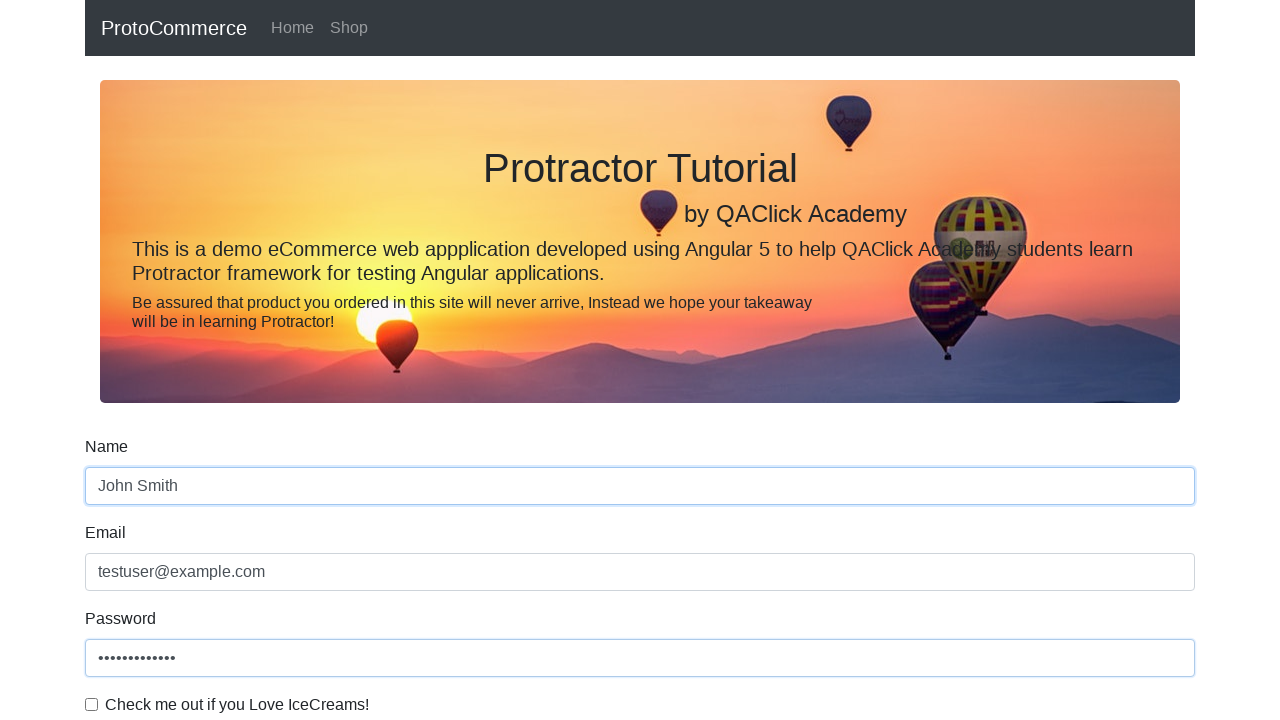

Checked the checkbox at (92, 704) on #exampleCheck1
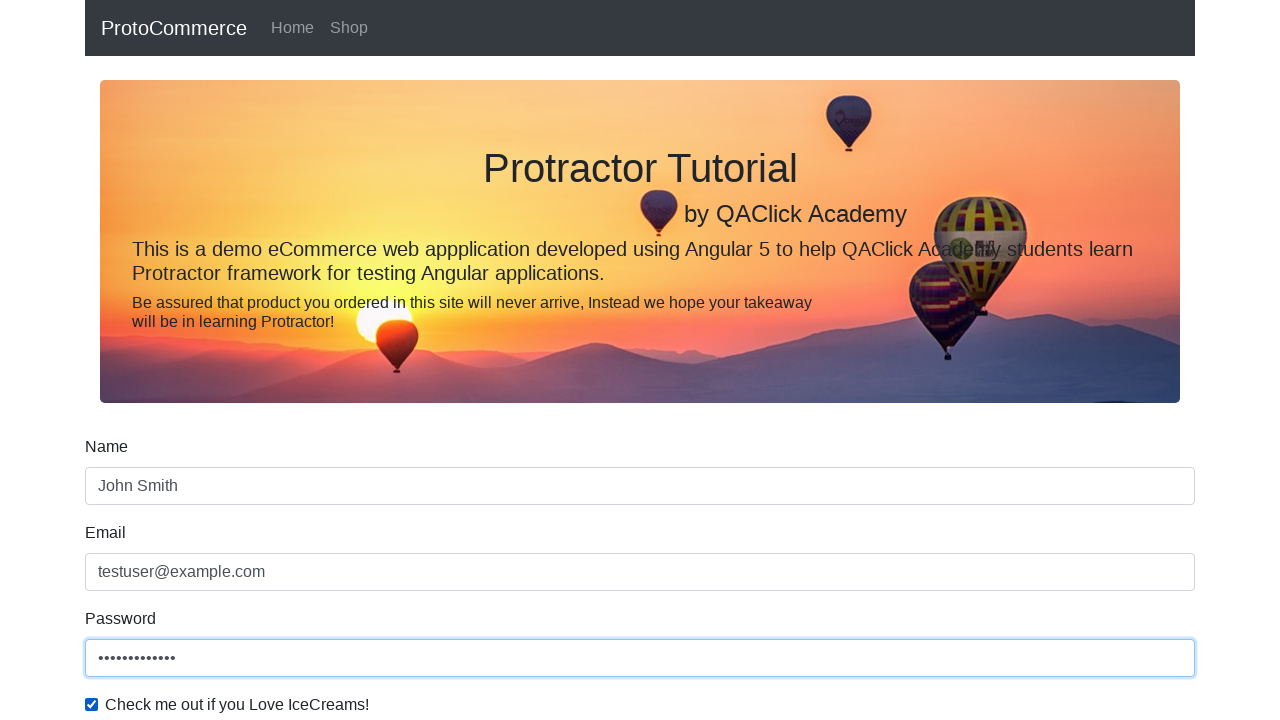

Clicked the form submit button at (123, 491) on input[type='submit']
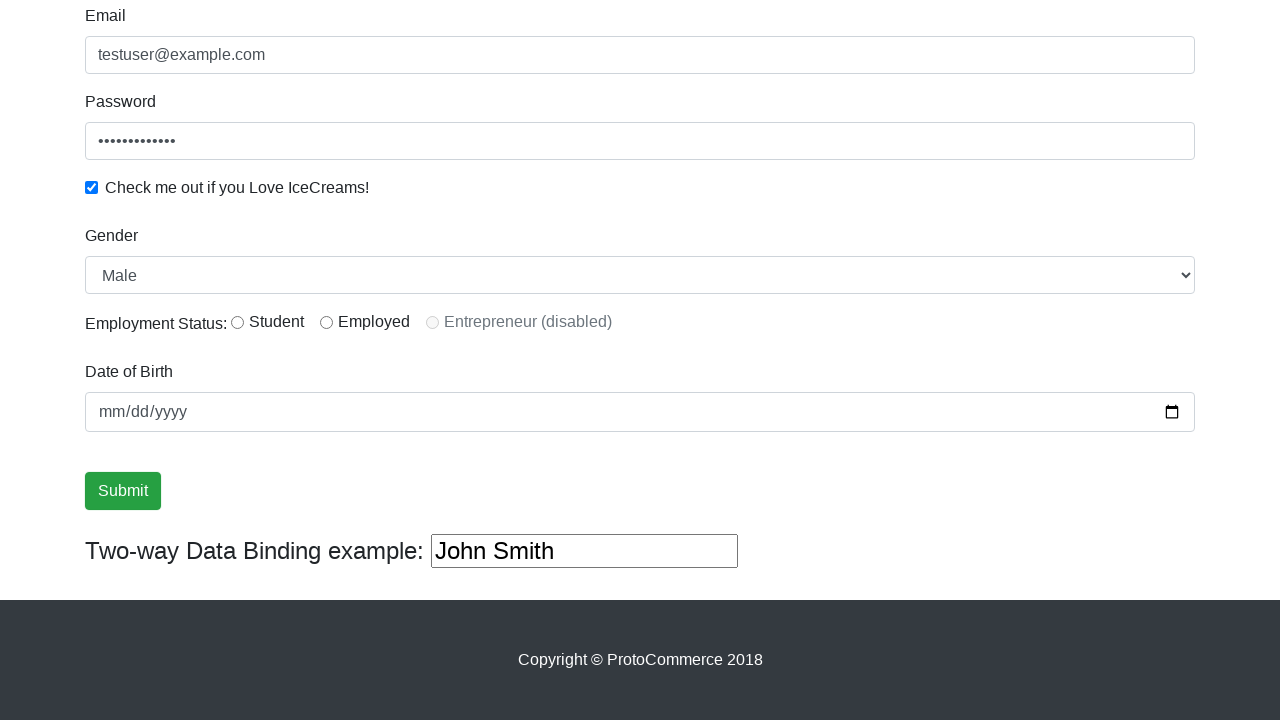

Form submission successful - success alert message appeared
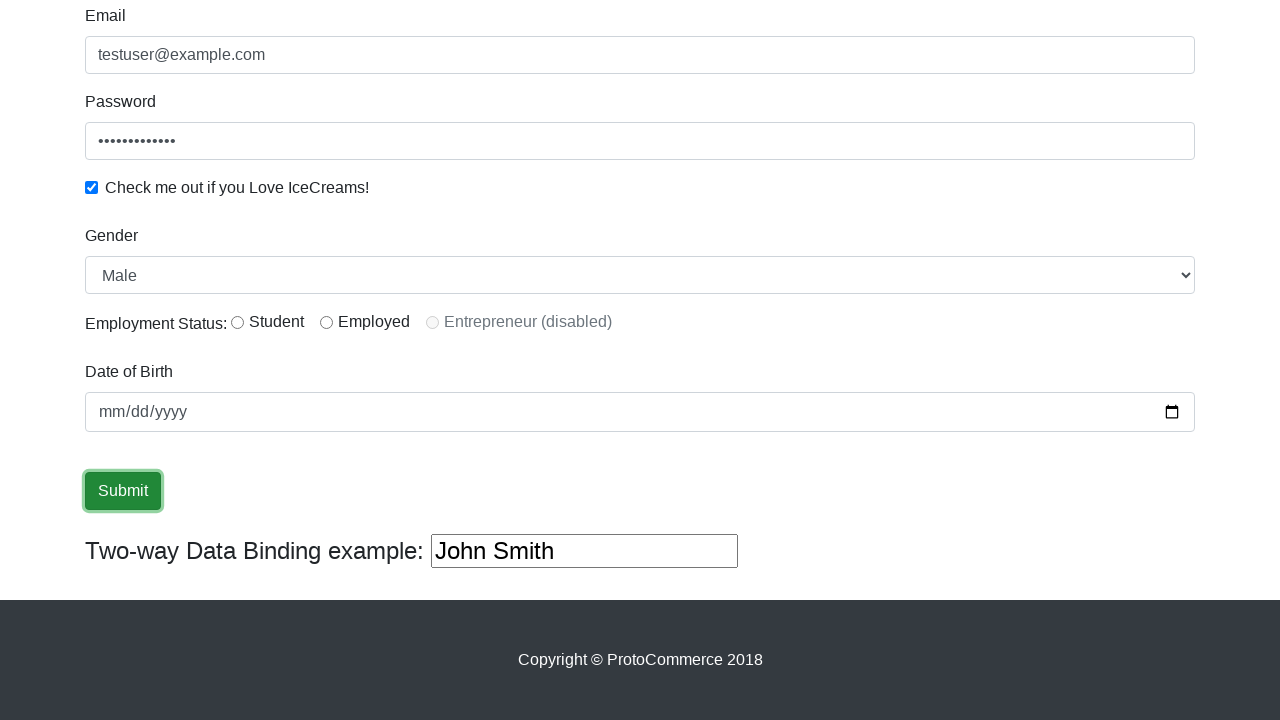

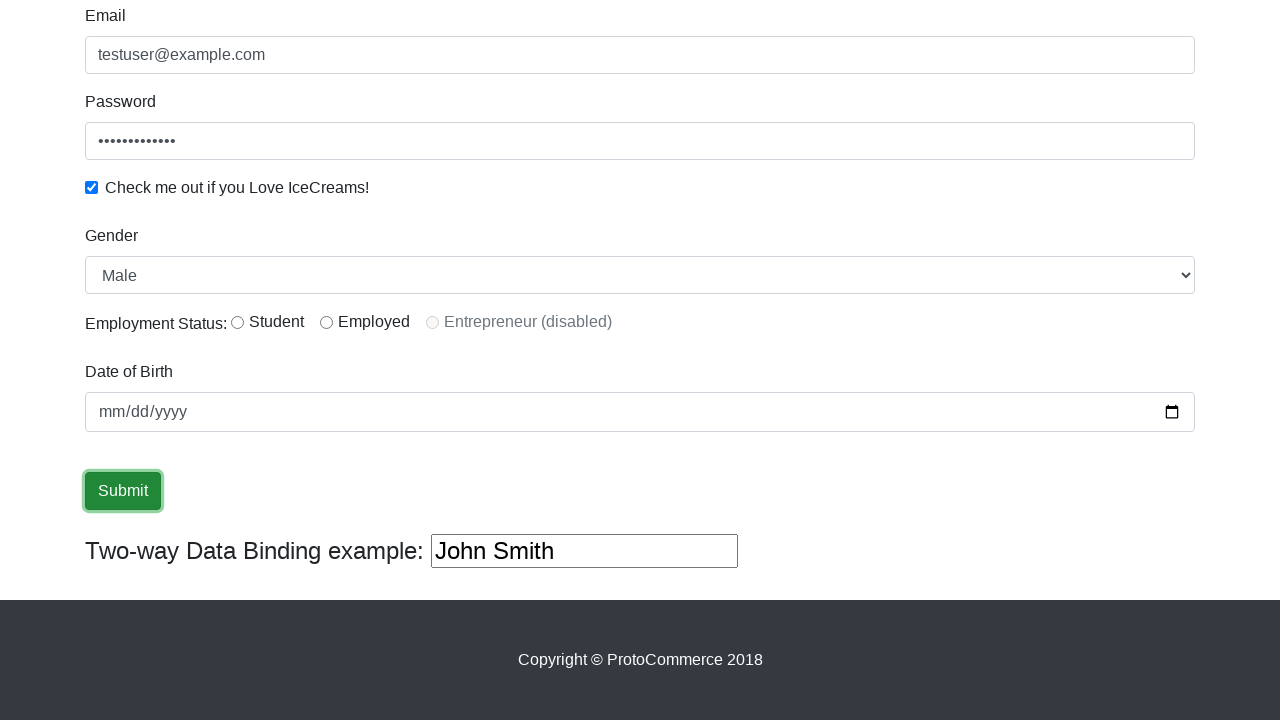